Tests form interaction by filling a name input field and selecting a gender radio button using JavaScript execution

Starting URL: https://testautomationpractice.blogspot.com/

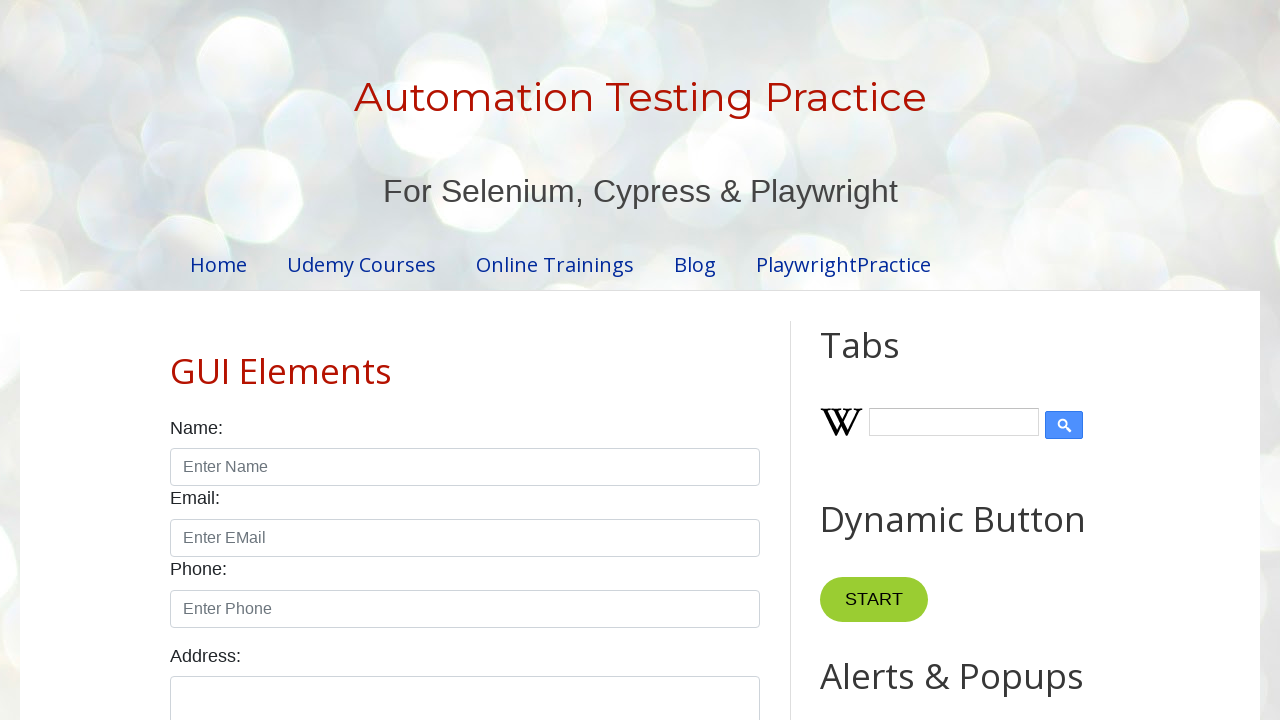

Filled name input field with 'akbar' on input#name
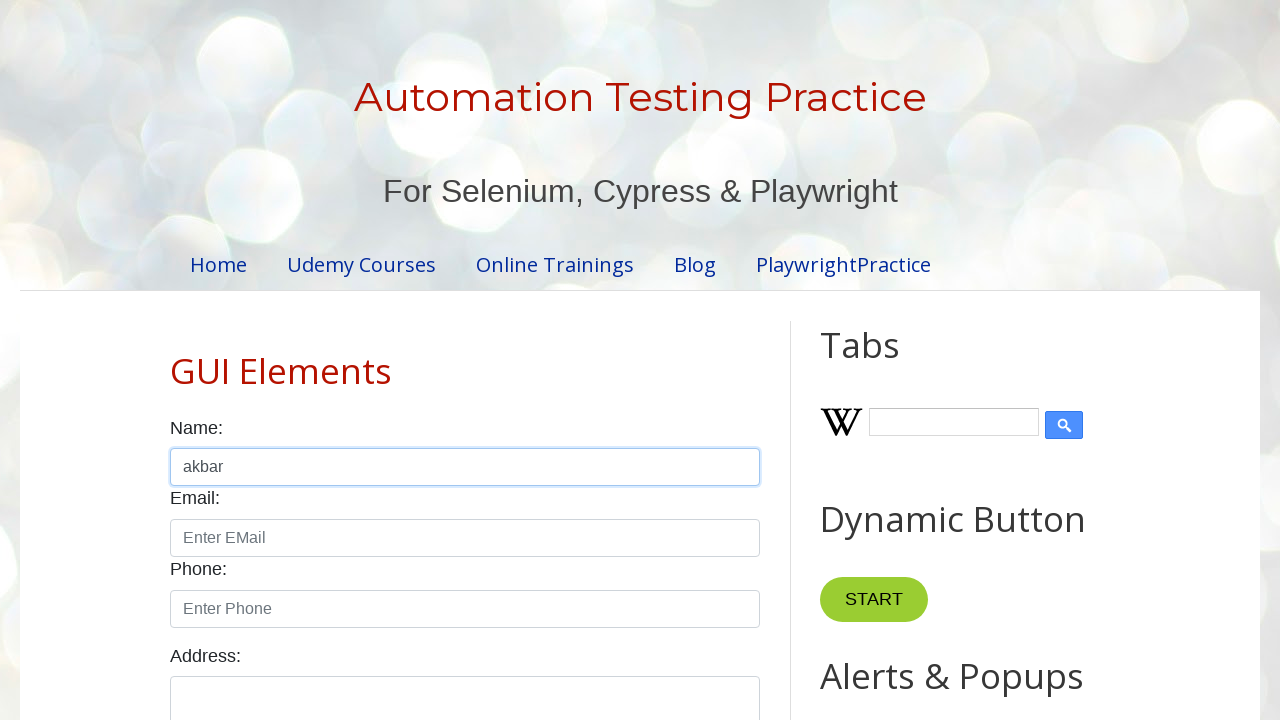

Clicked male gender radio button at (176, 360) on input[name='gender'][value='male']
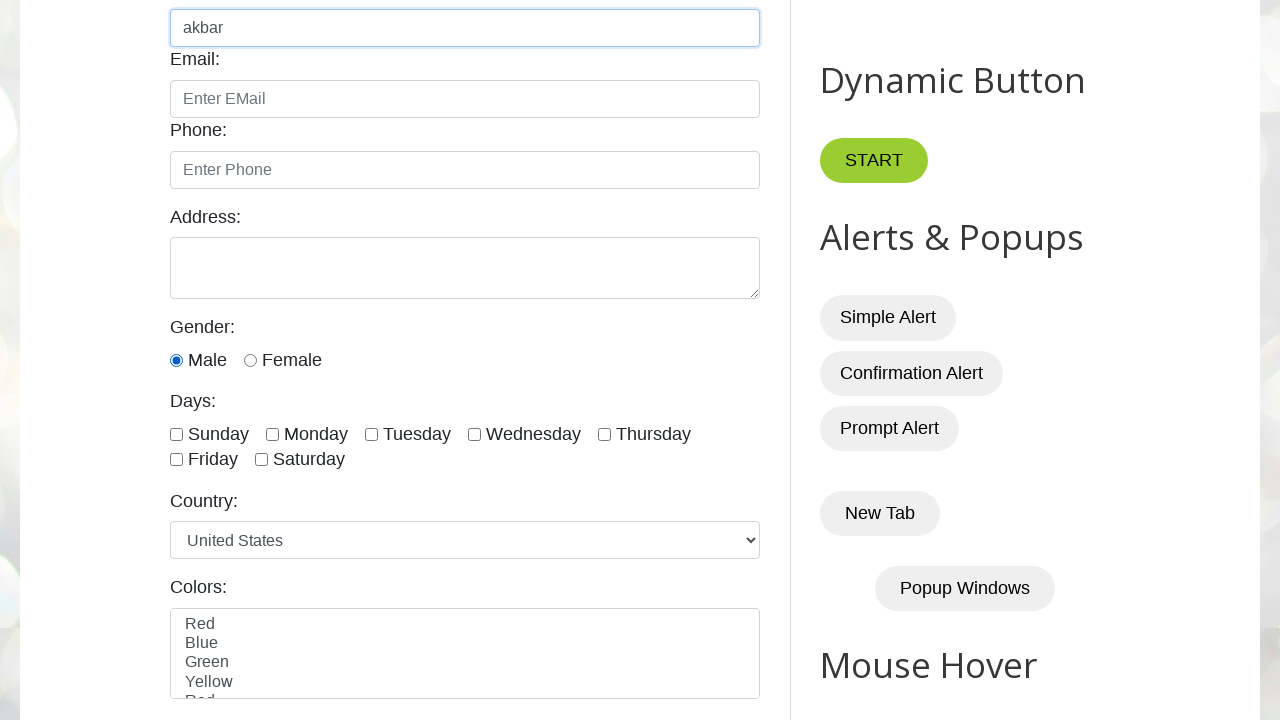

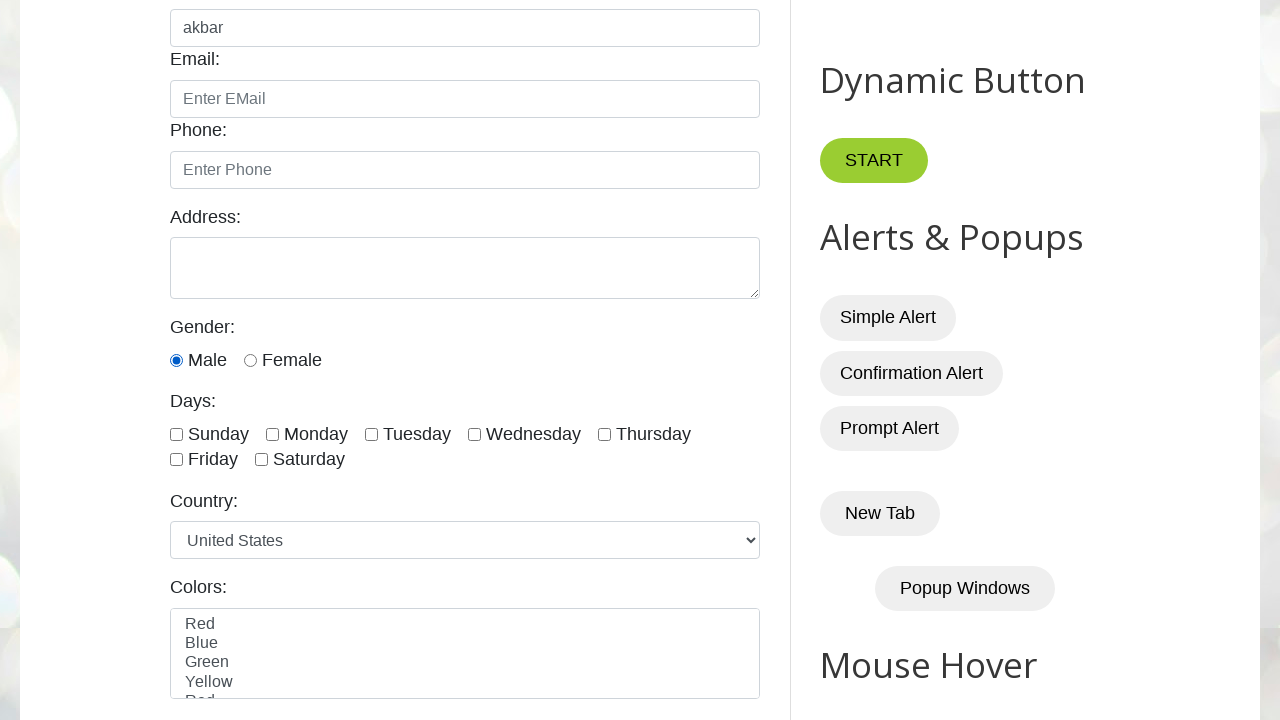